Tests A/B test opt-out by first visiting the main site to establish the host, adding the opt-out cookie, then navigating to the A/B test page to verify the opt-out is effective.

Starting URL: http://the-internet.herokuapp.com

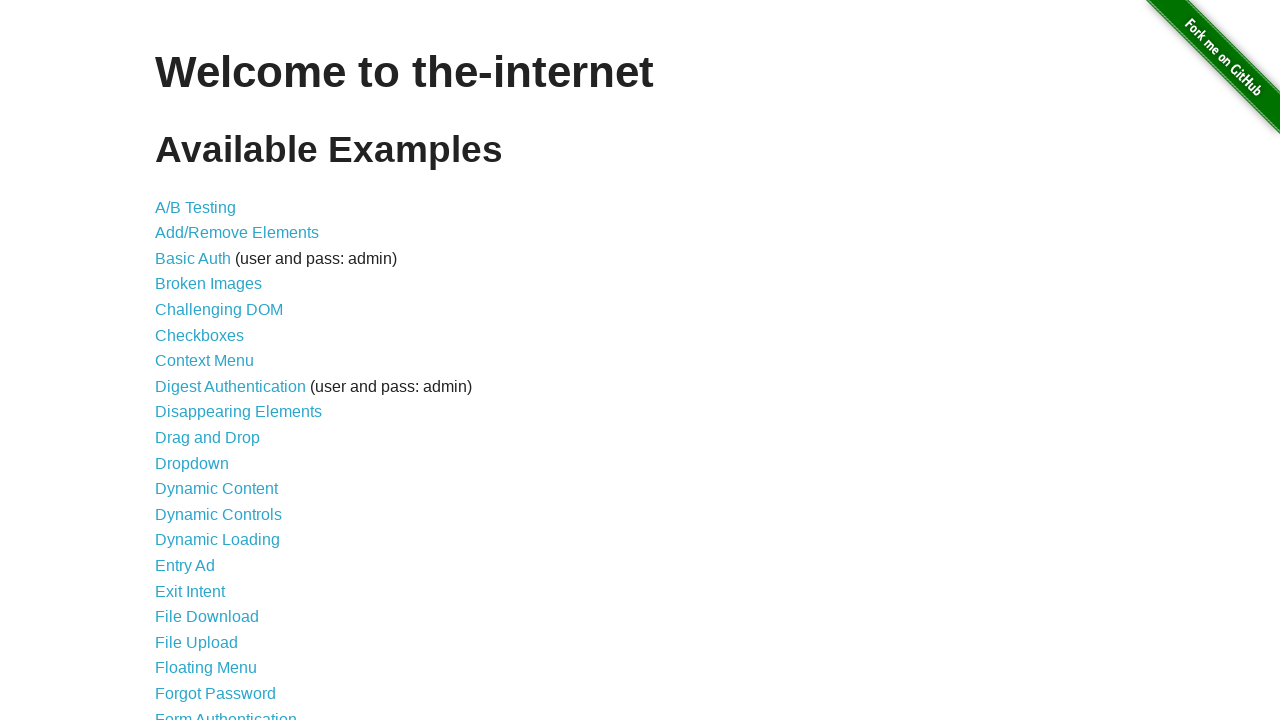

Added optimizelyOptOut cookie to establish A/B test opt-out
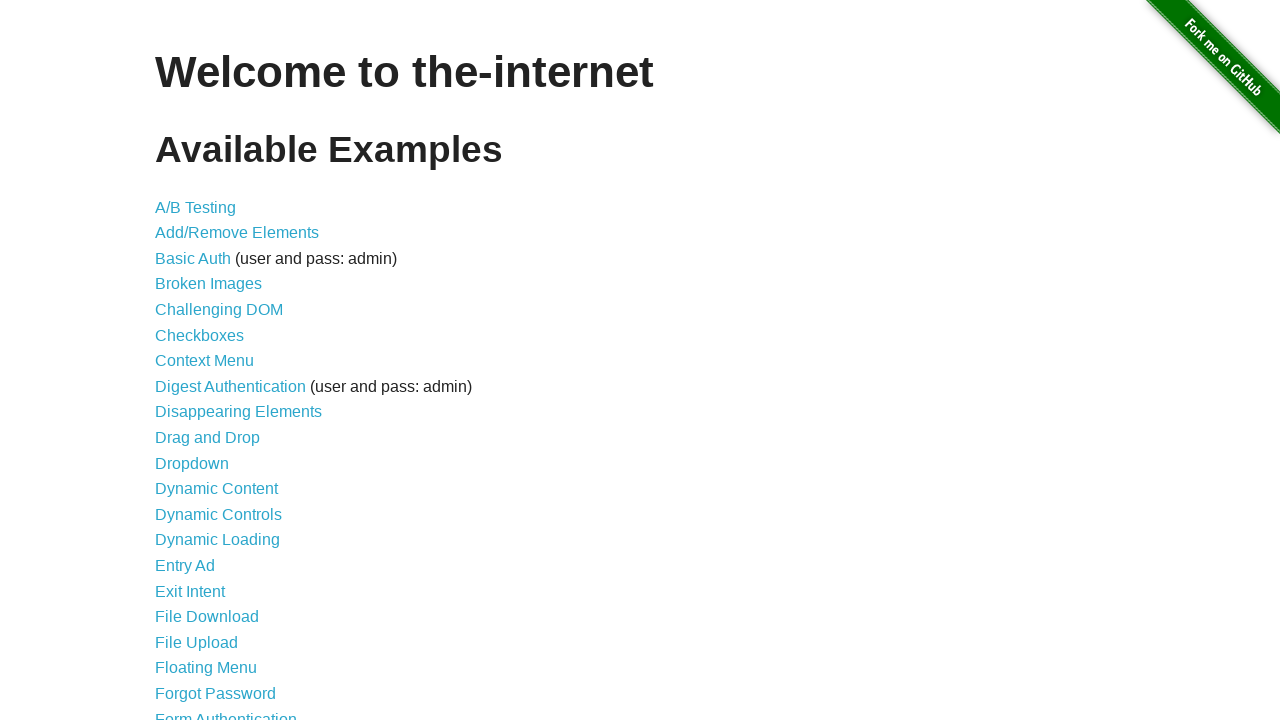

Navigated to A/B test page
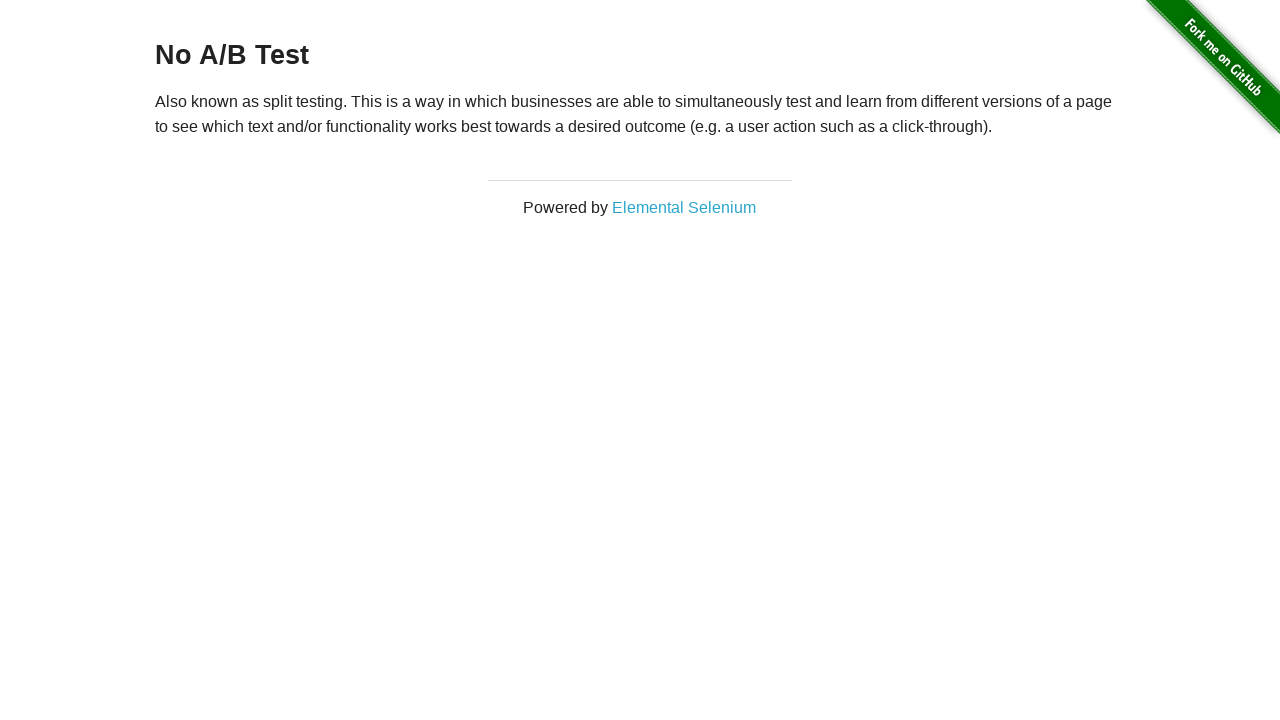

Verified A/B test page loaded with heading element present
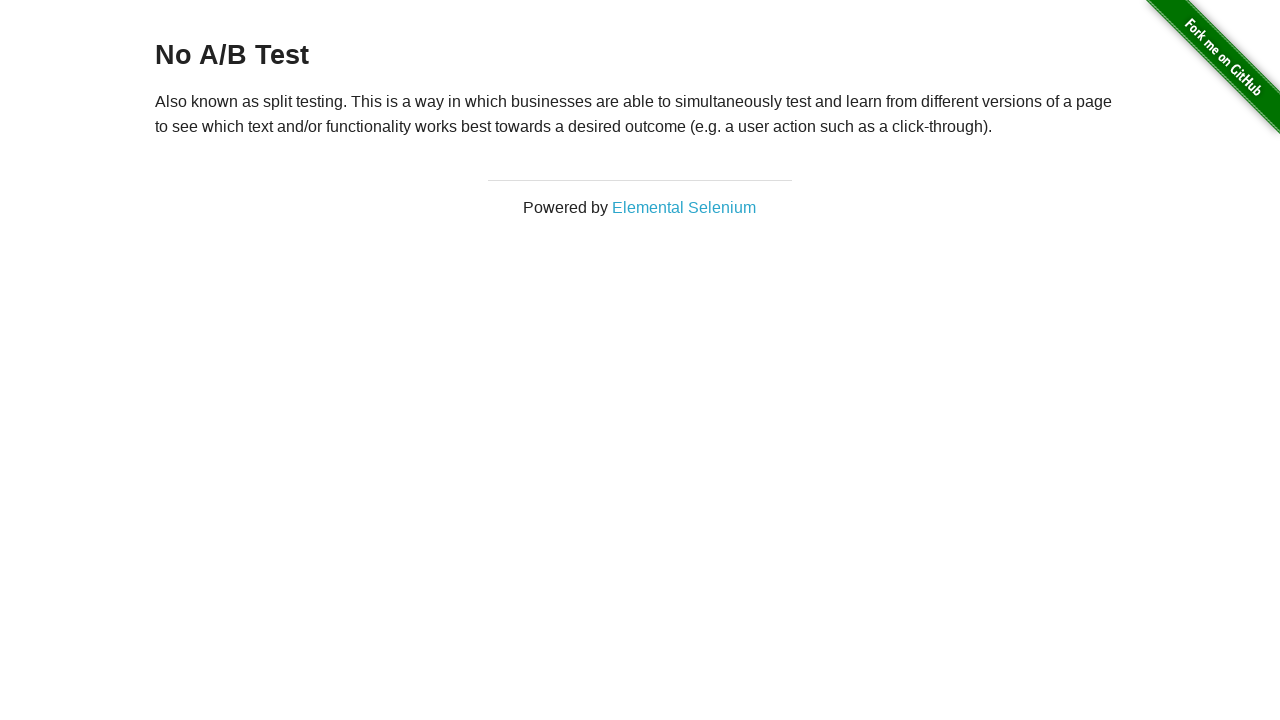

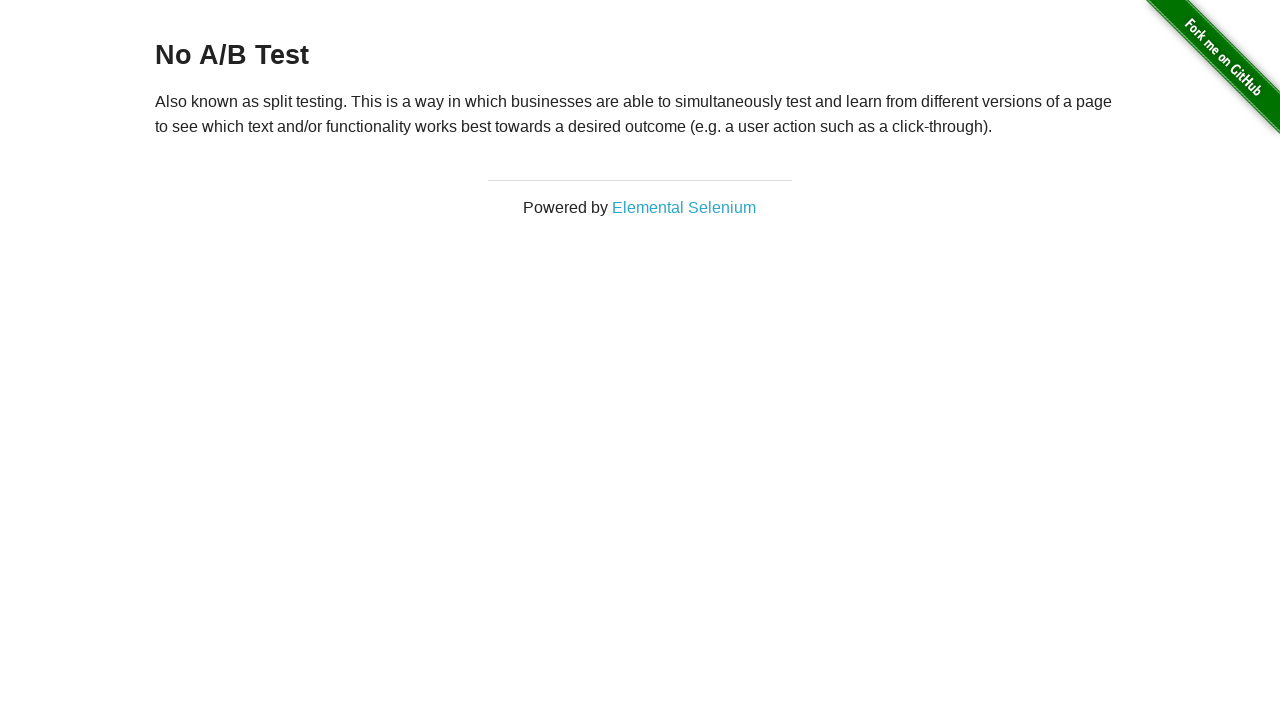